Tests the range slider functionality by dragging the slider 100 units right and then 100 units left, verifying it returns to the original position

Starting URL: https://rangeslider.js.org/

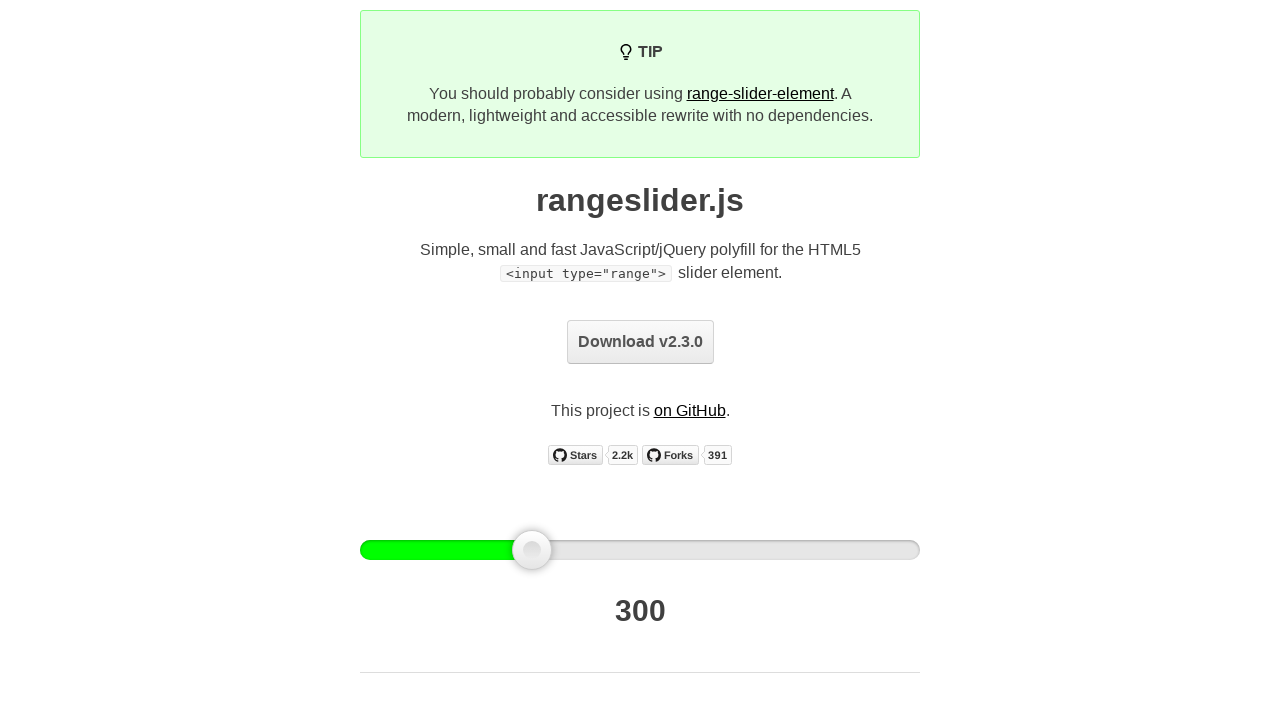

Retrieved initial slider value
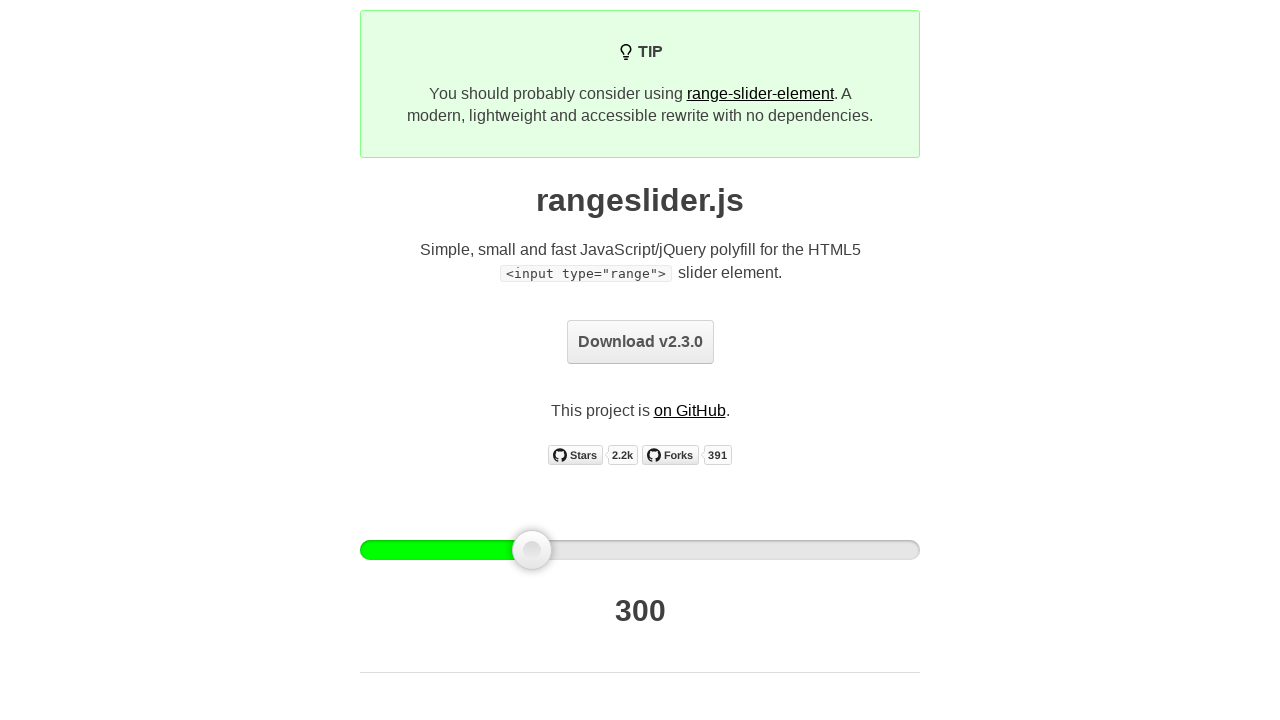

Located slider element
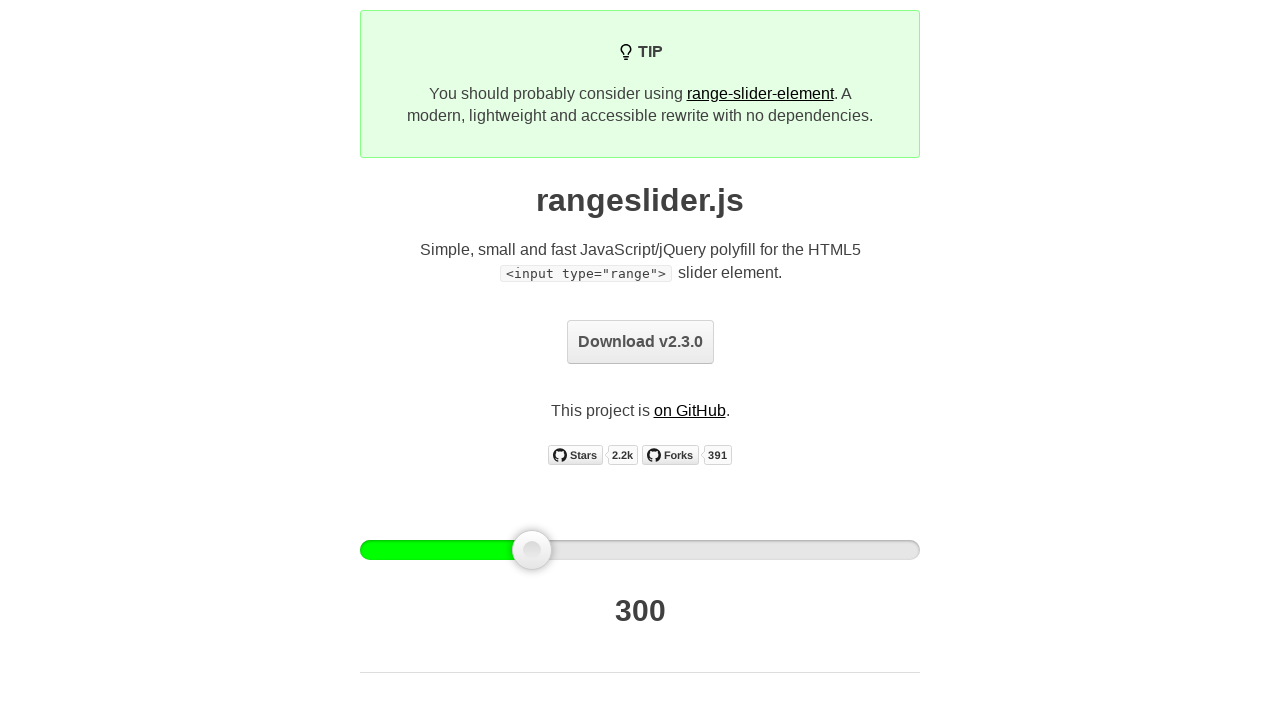

Retrieved slider bounding box
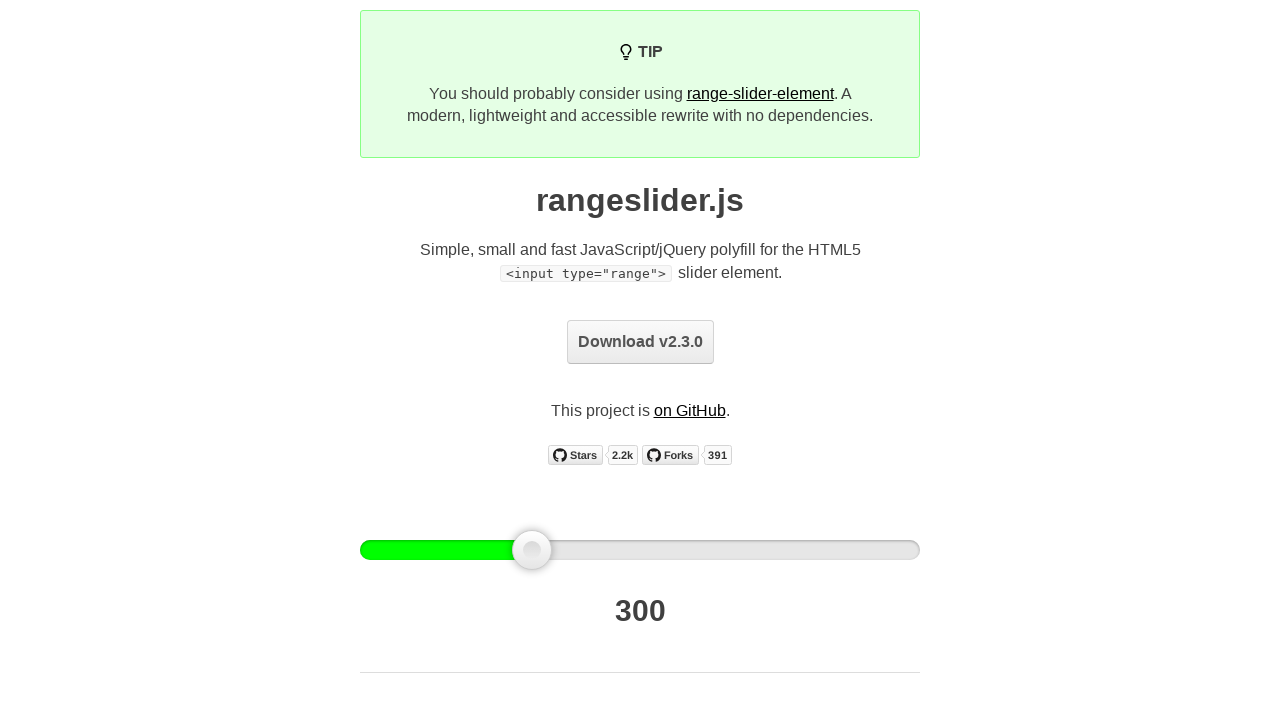

Moved mouse to slider center at (532, 550)
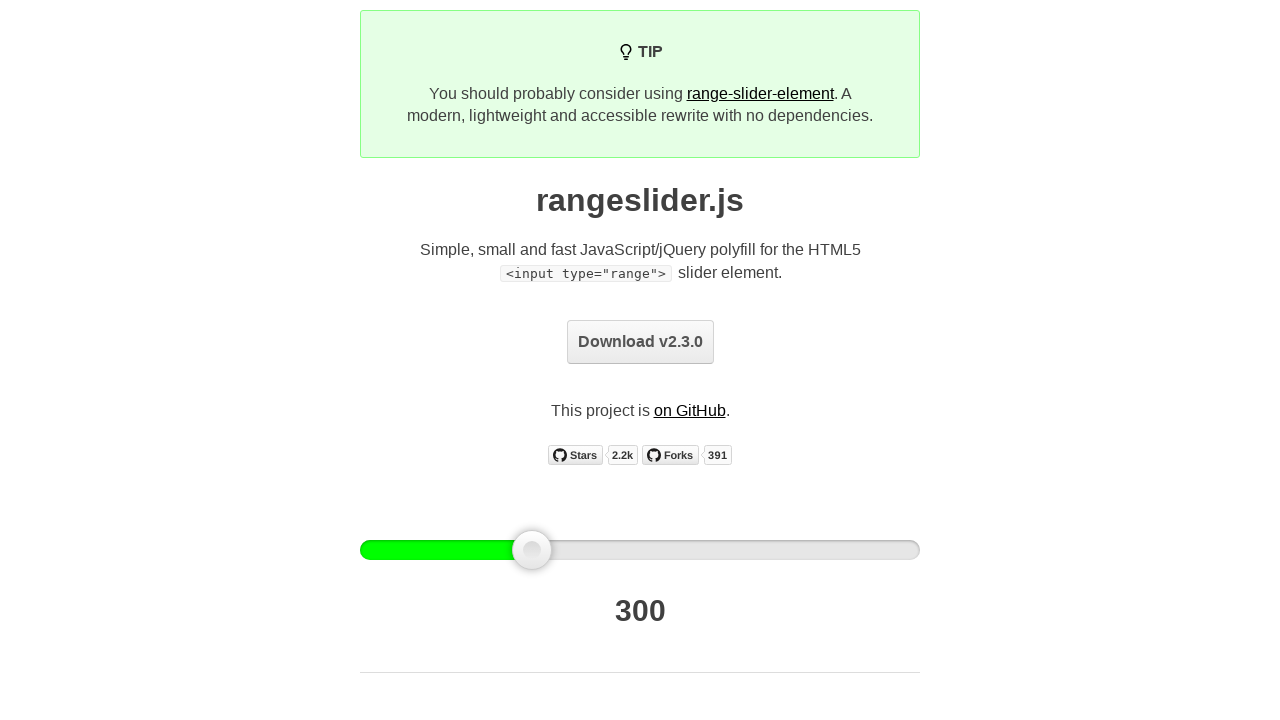

Pressed mouse button down on slider at (532, 550)
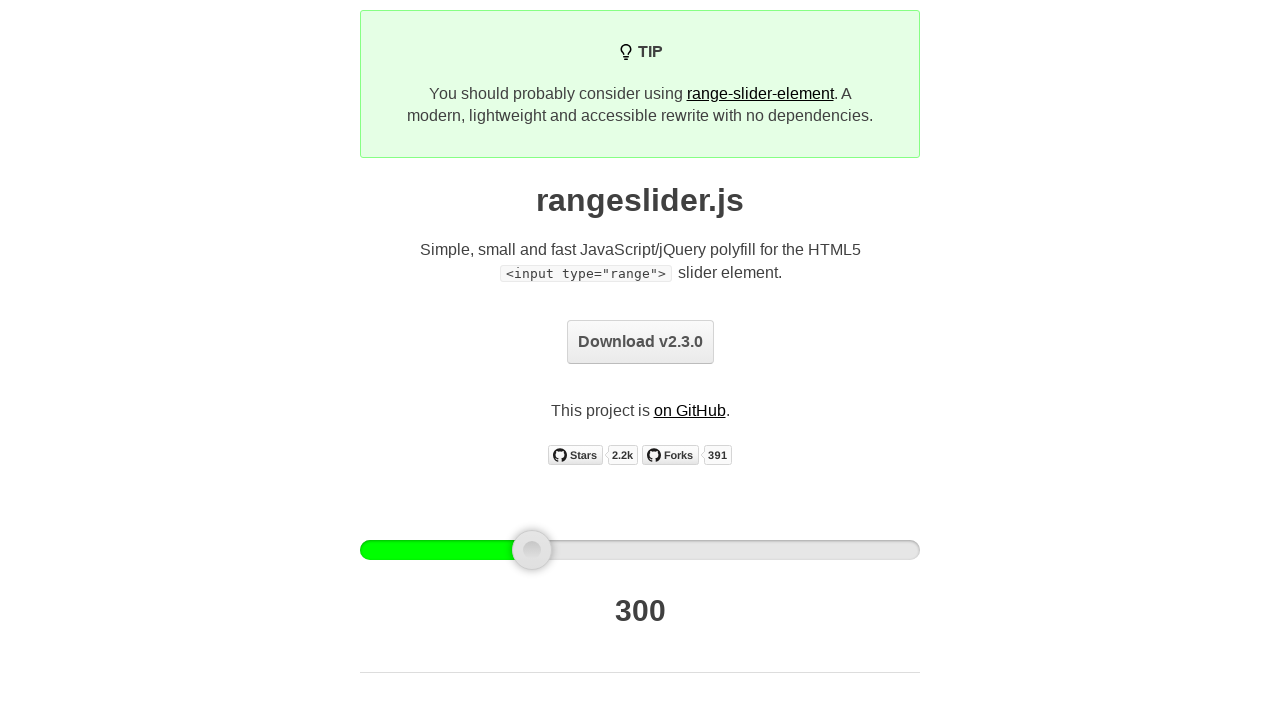

Dragged slider 100 pixels to the right at (632, 550)
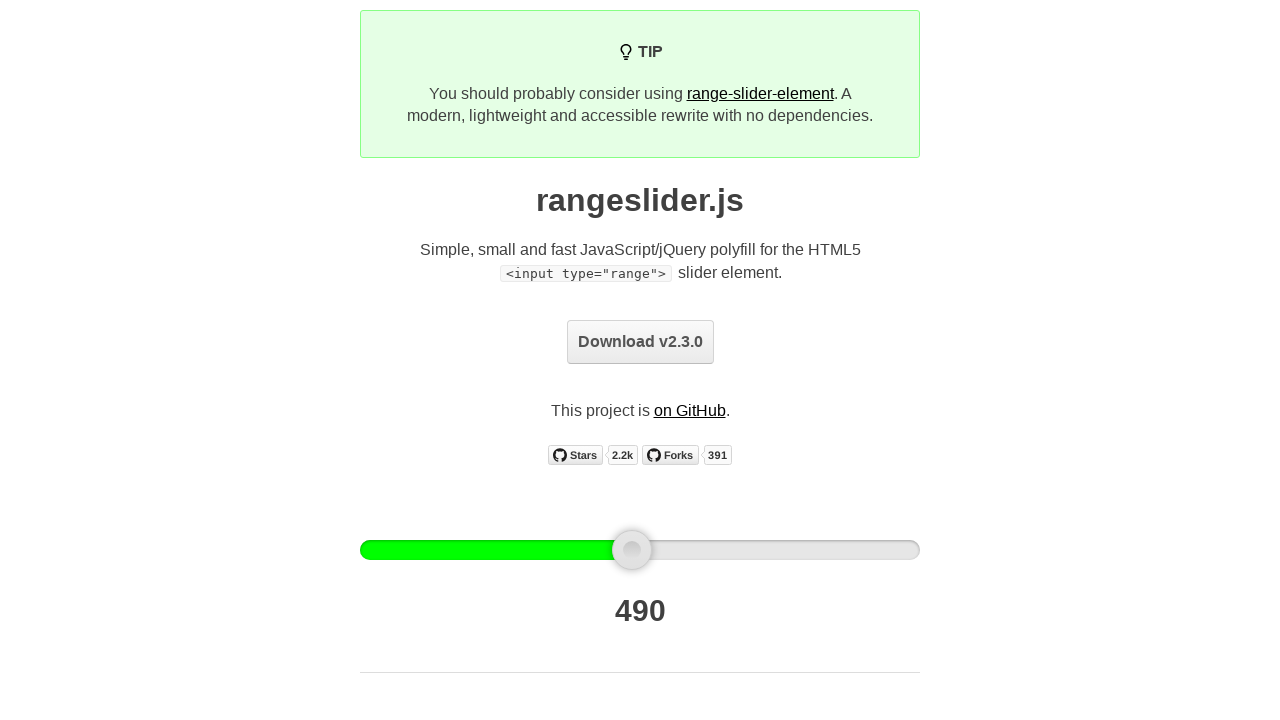

Released mouse button after dragging right at (632, 550)
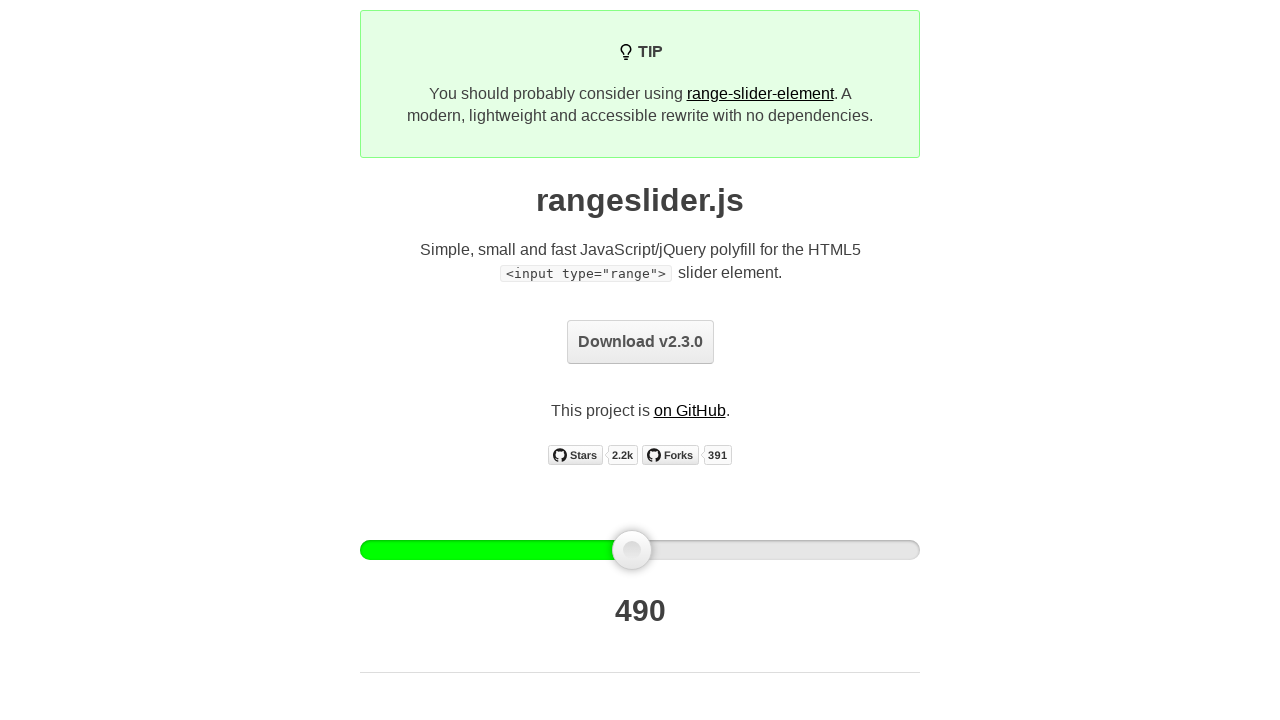

Waited 2 seconds for slider to settle
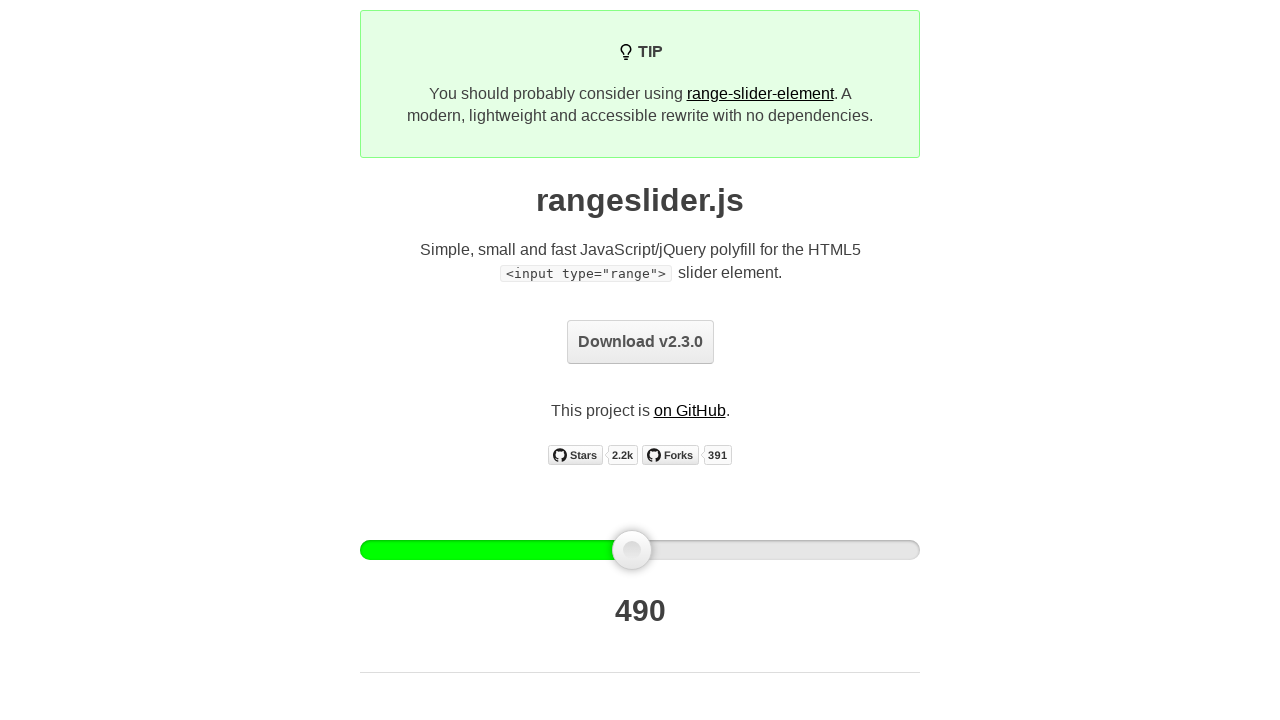

Re-retrieved slider bounding box after first drag
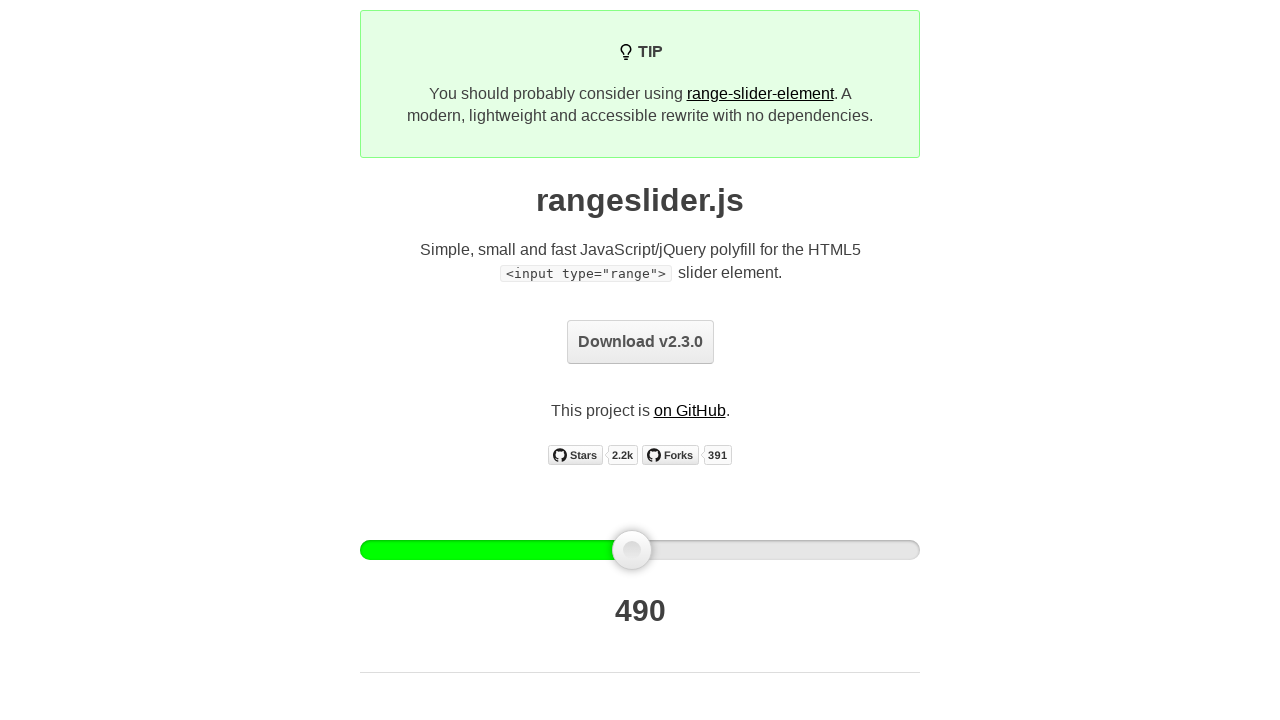

Moved mouse to slider center again at (632, 550)
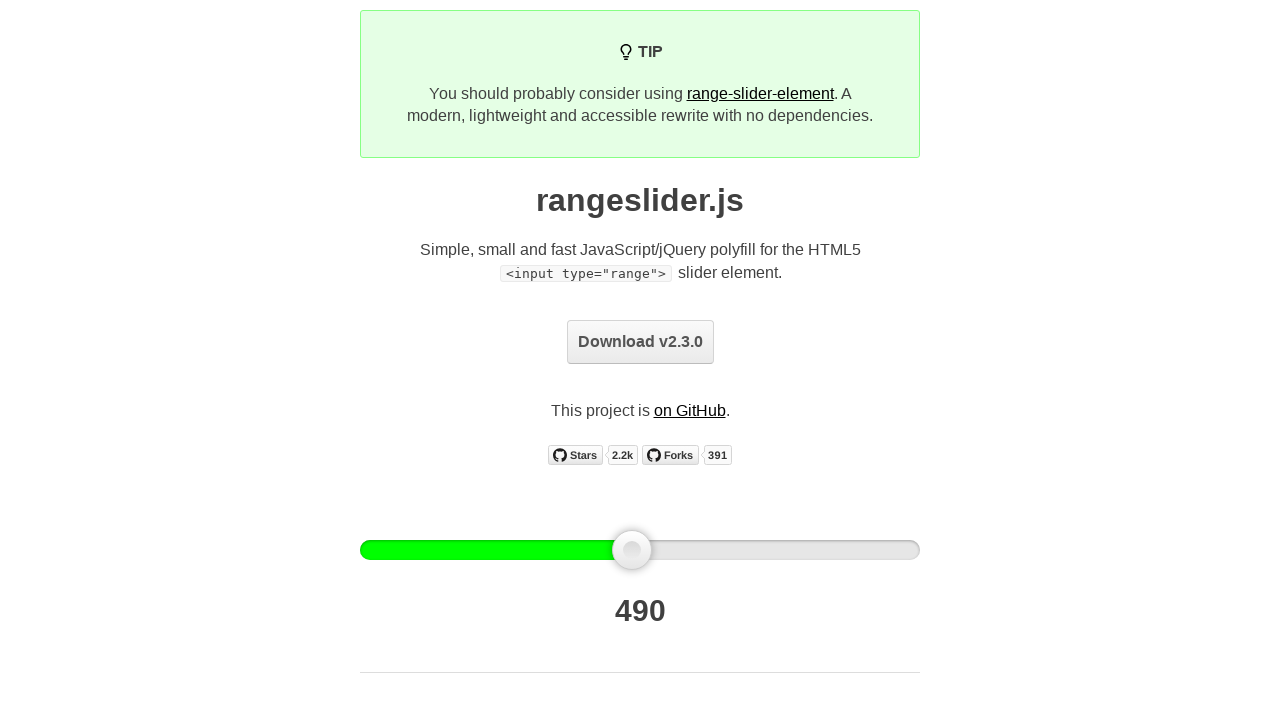

Pressed mouse button down on slider for second drag at (632, 550)
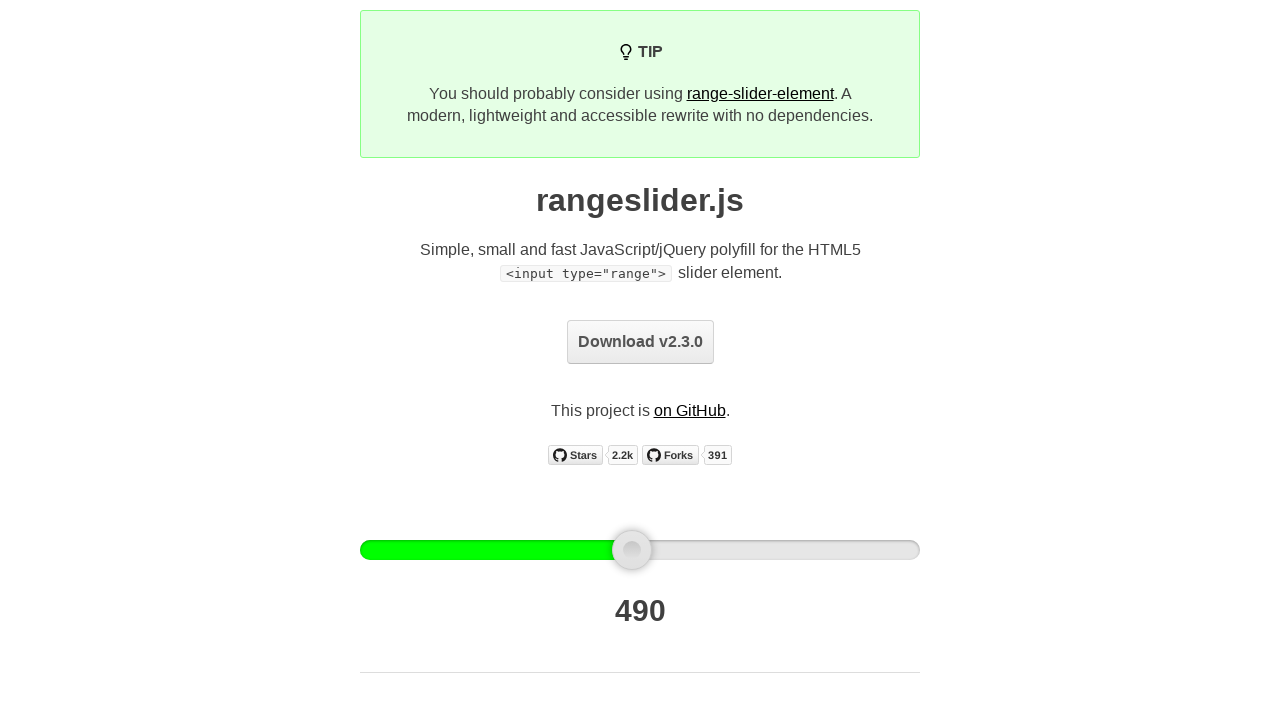

Dragged slider 100 pixels to the left back to original position at (532, 550)
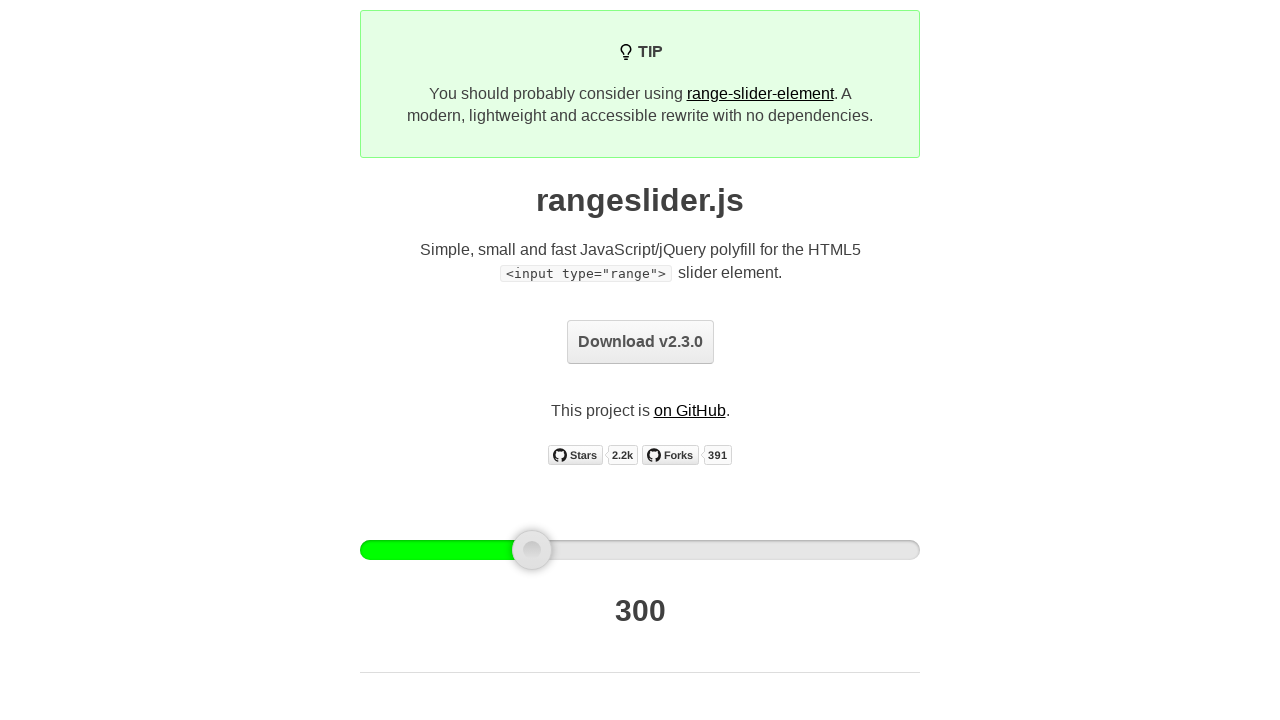

Released mouse button after dragging left at (532, 550)
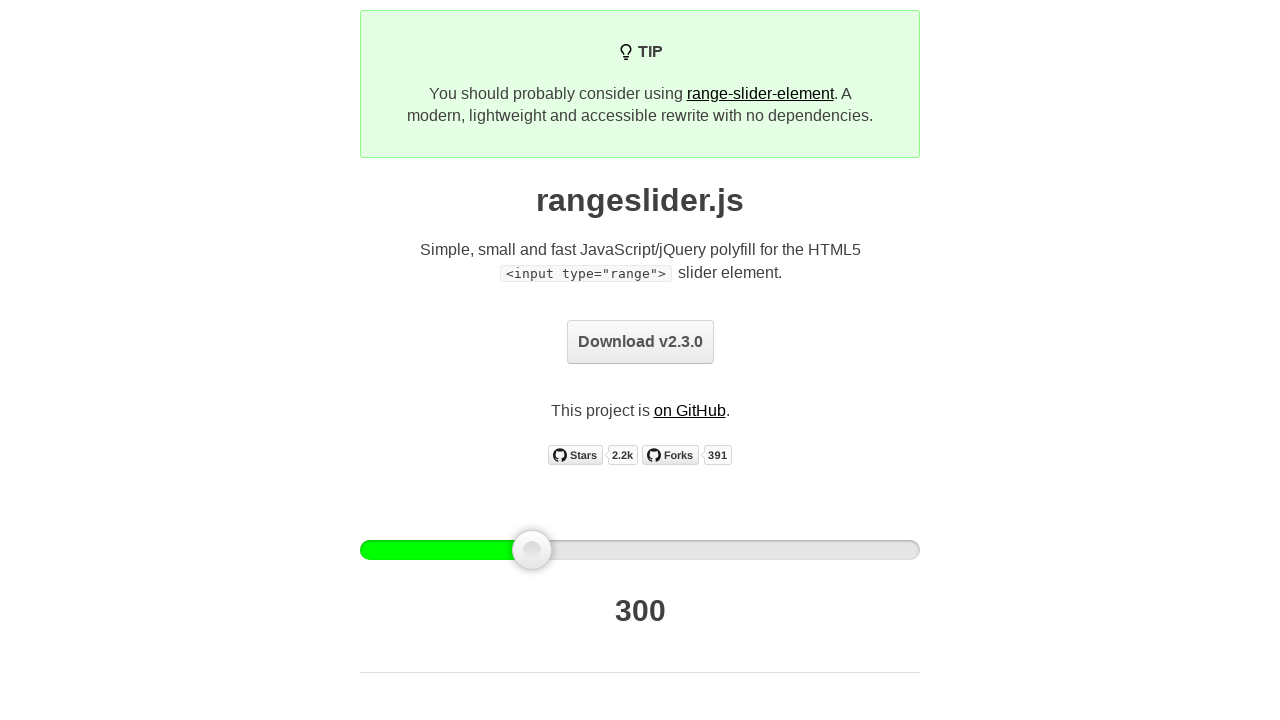

Retrieved final slider value
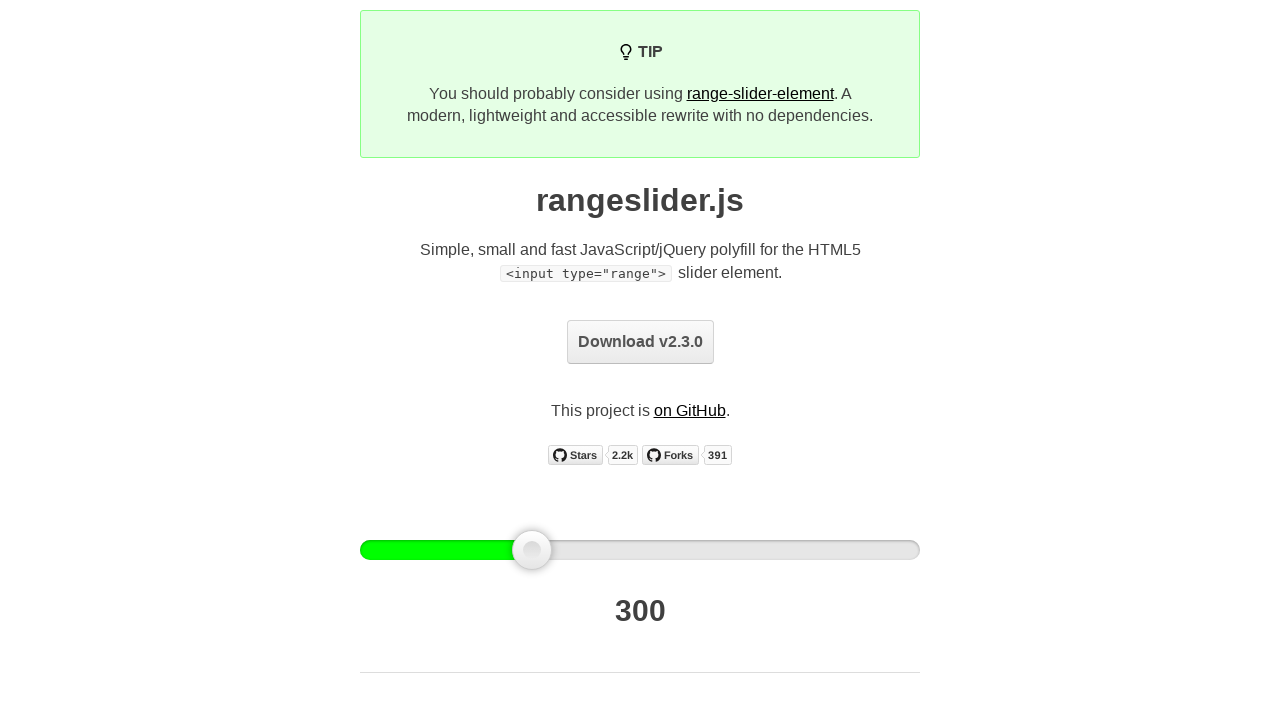

Verified slider returned to original position: 300
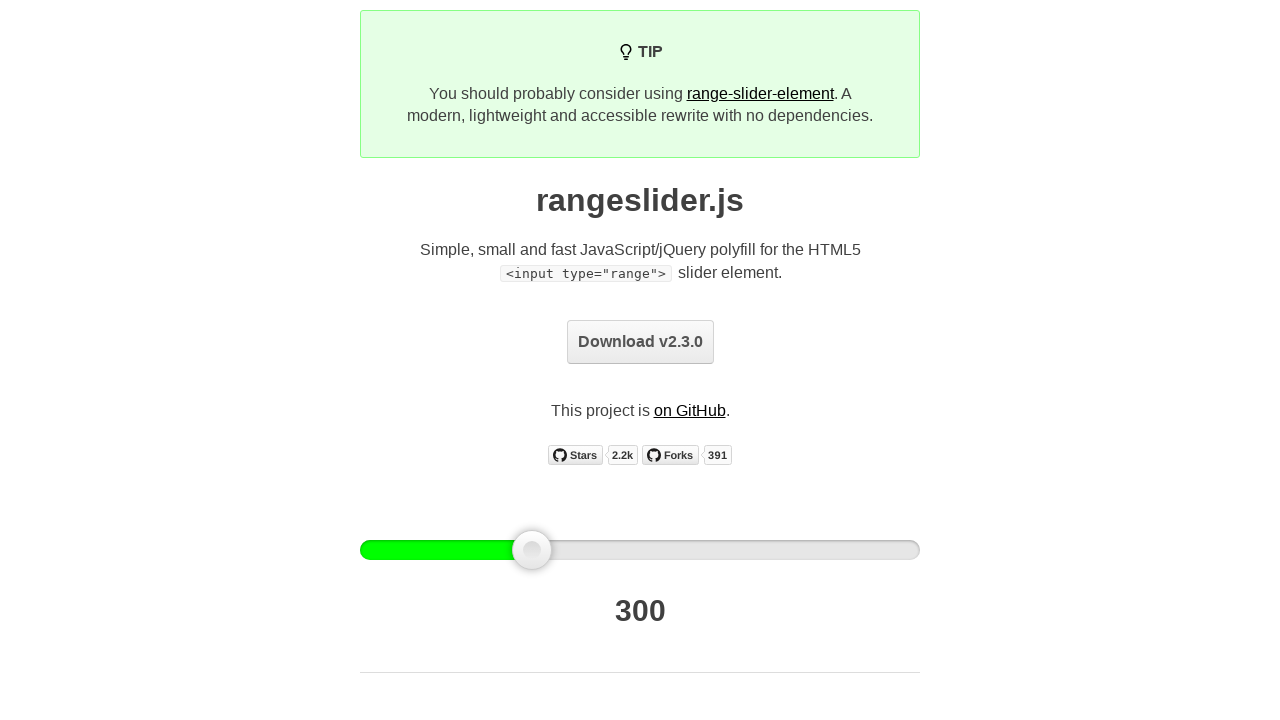

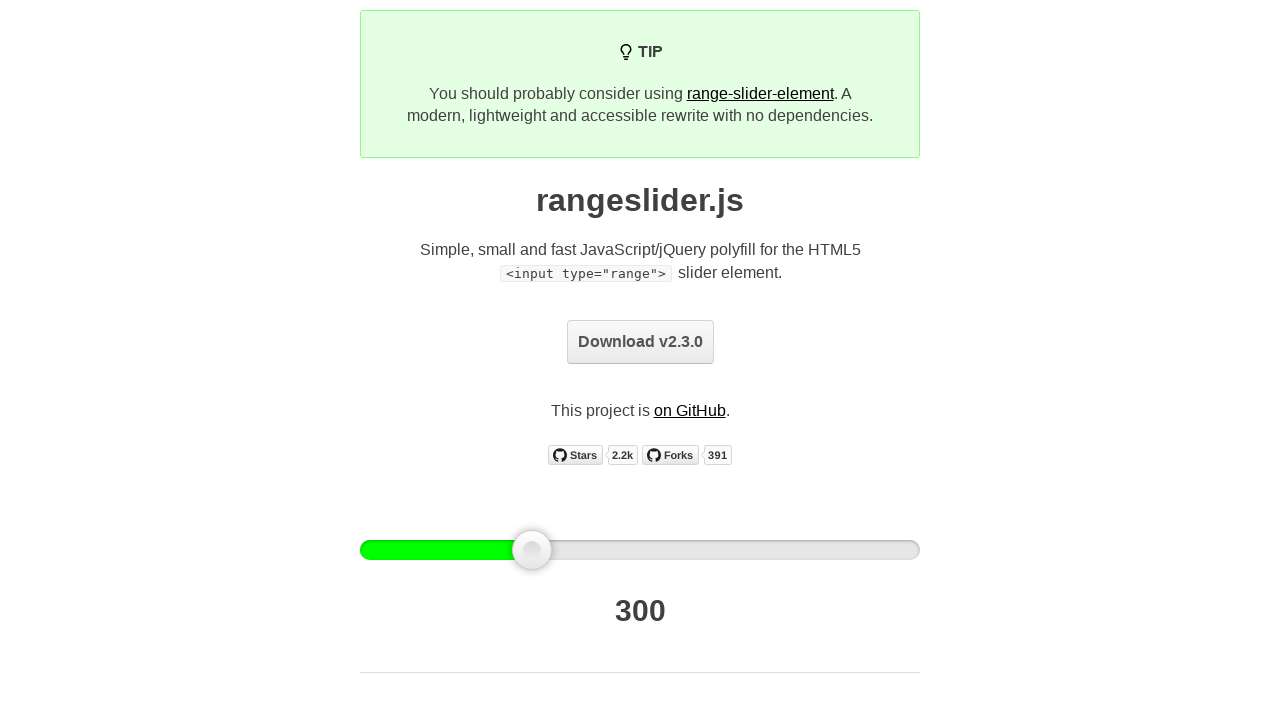